Tests JavaScript confirm dialog by clicking the second button, dismissing the dialog, and verifying the result message doesn't contain "successfully"

Starting URL: https://testcenter.techproeducation.com/index.php?page=javascript-alerts

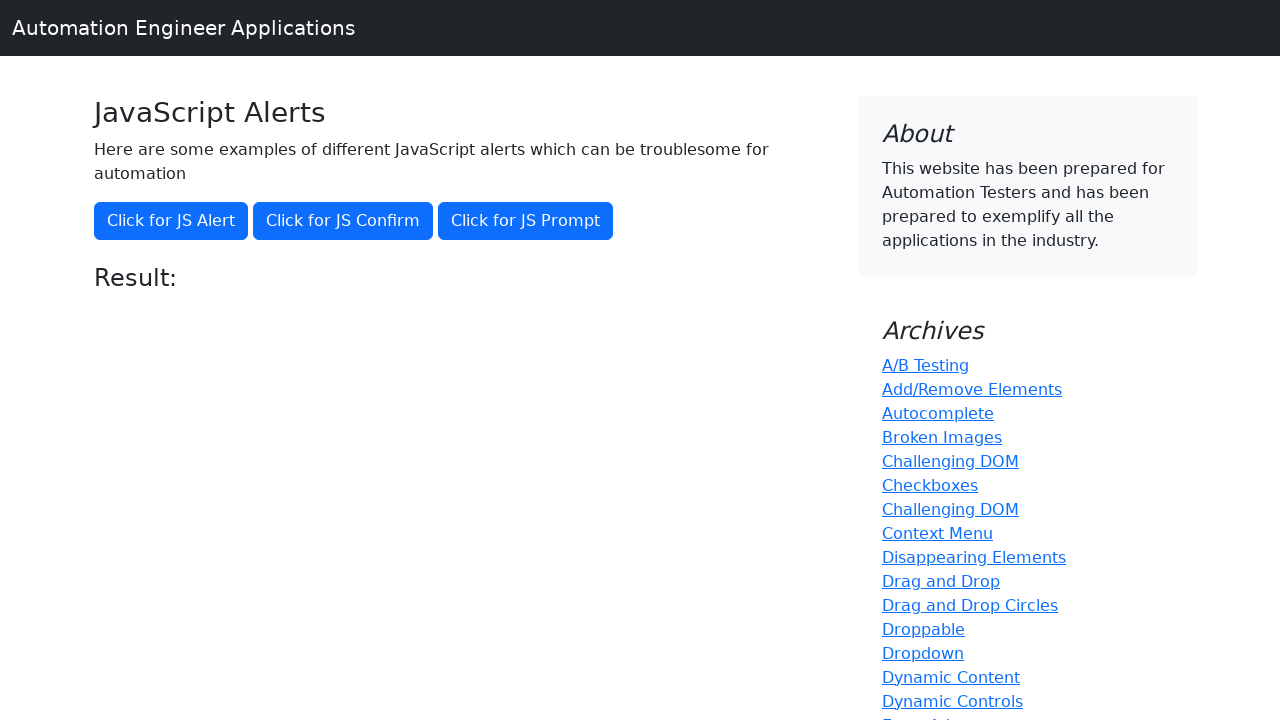

Clicked the confirm dialog trigger button at (343, 221) on xpath=//button[@onclick='jsConfirm()']
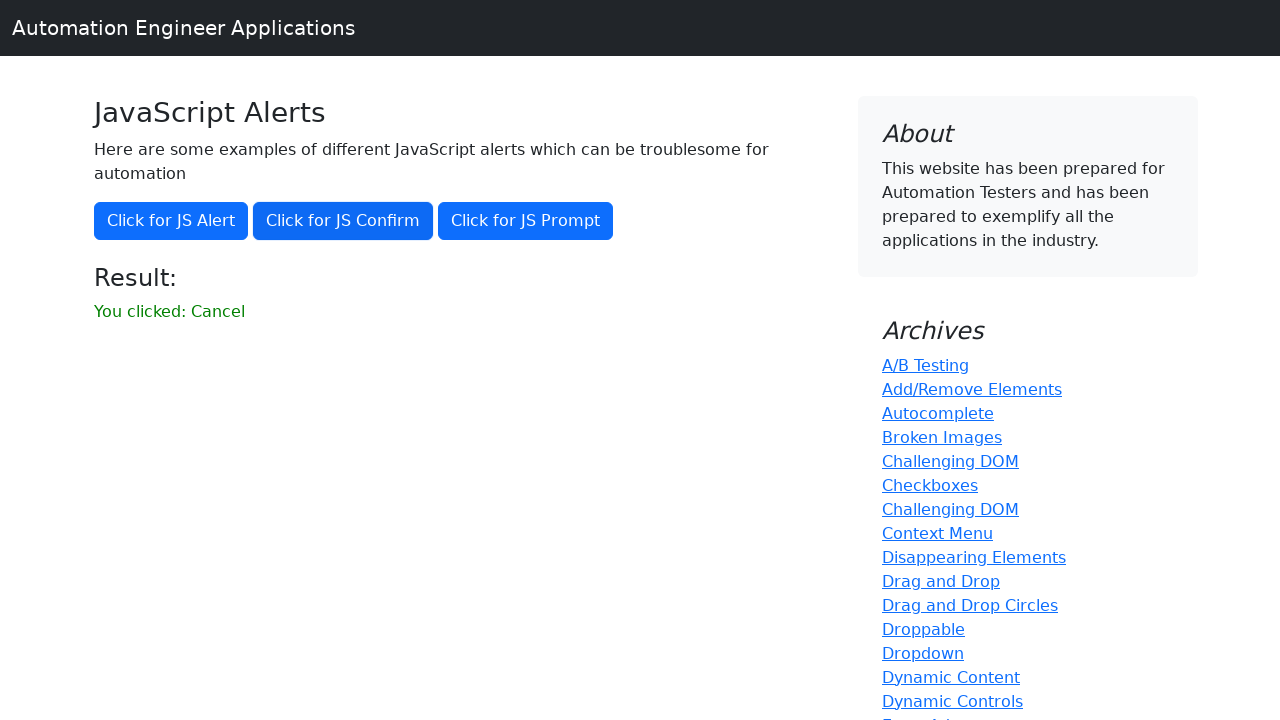

Set up dialog handler to dismiss the confirm dialog
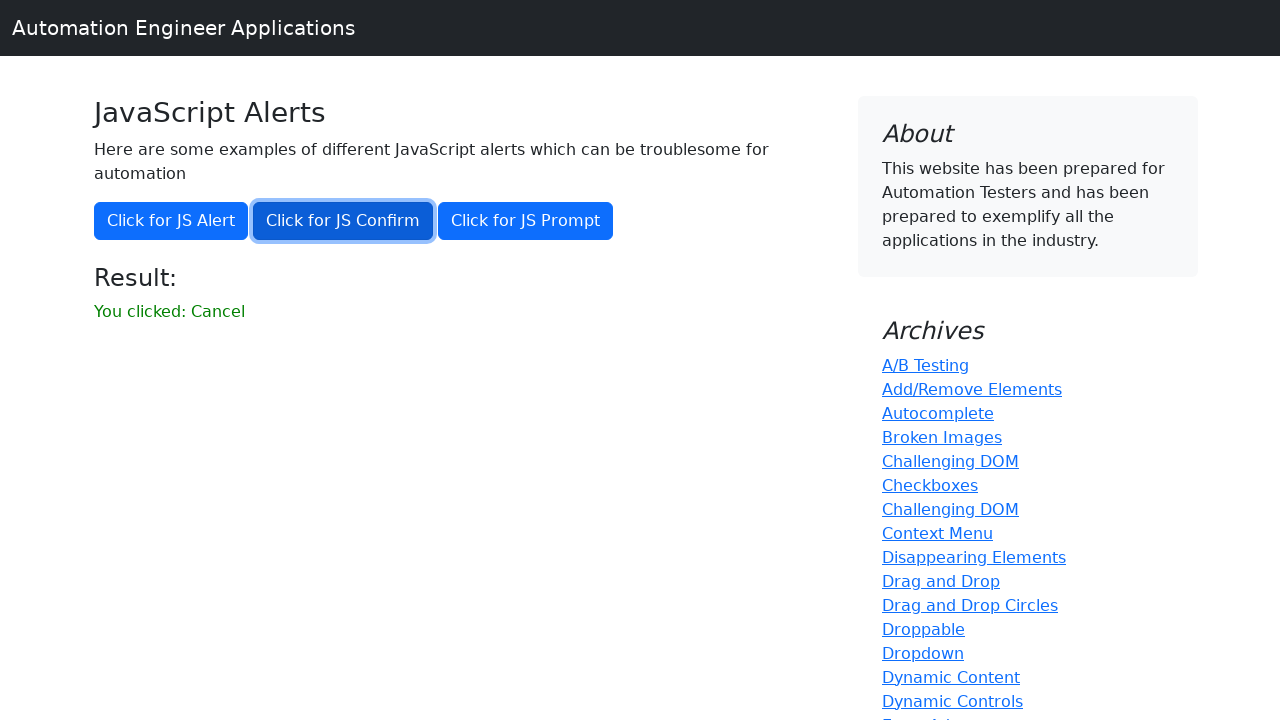

Retrieved result message text
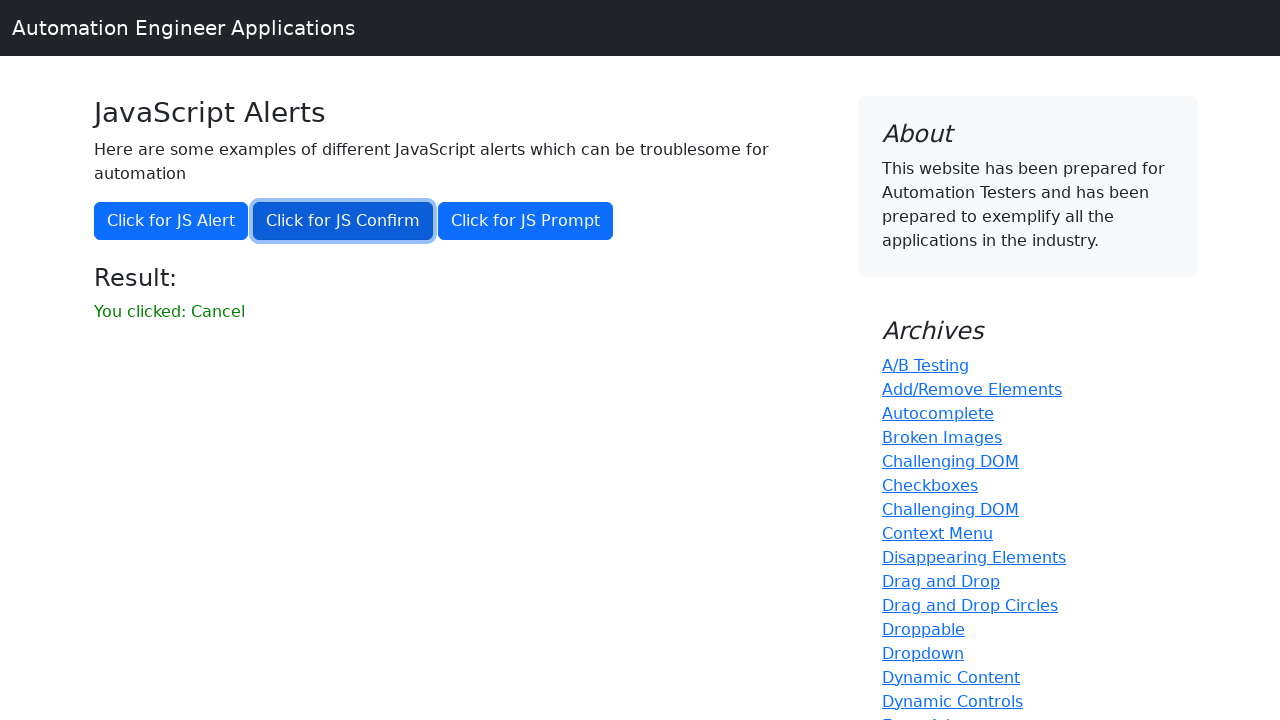

Verified result message does not contain 'successfuly'
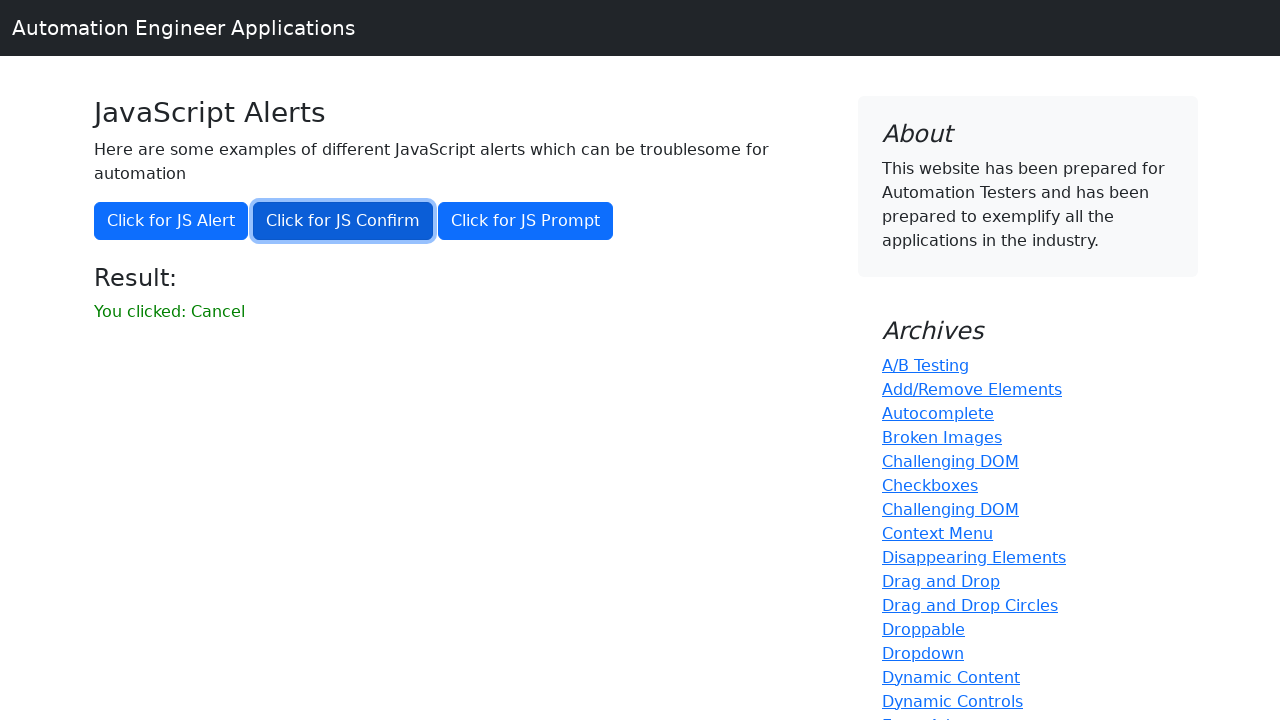

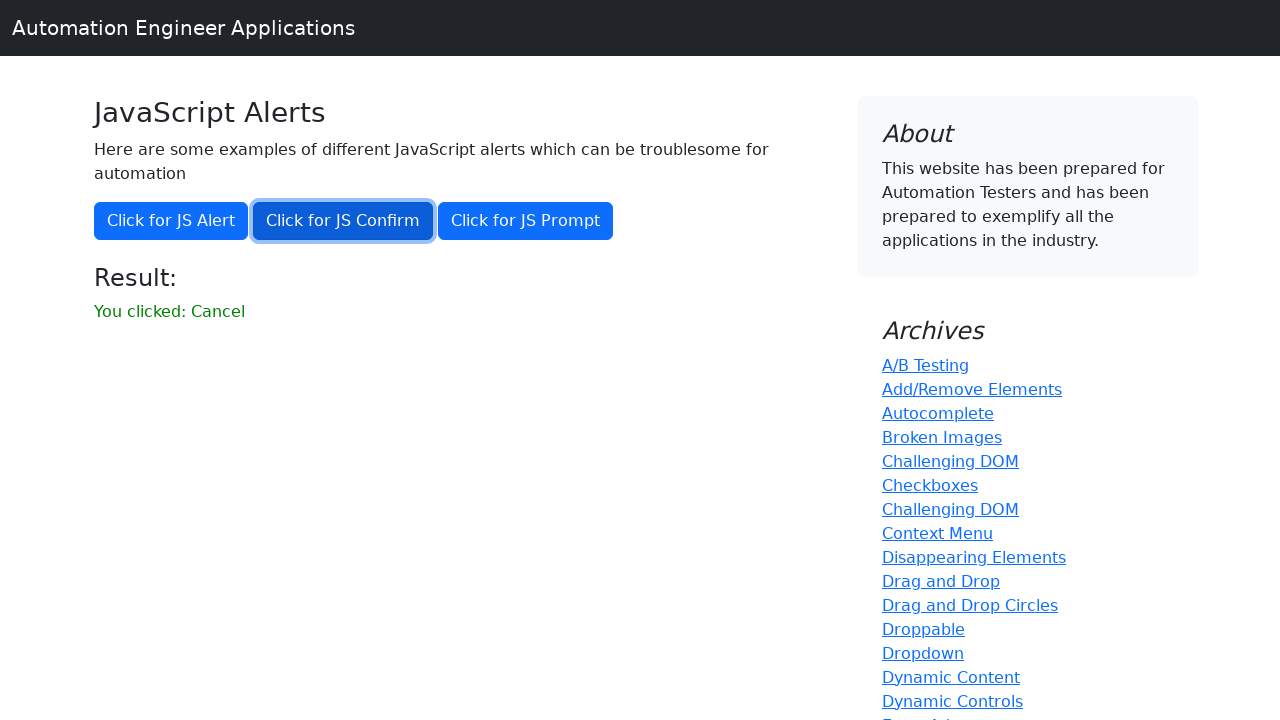